Tests JavaScript confirm dialog handling by clicking a button to trigger the alert and accepting it

Starting URL: https://the-internet.herokuapp.com/javascript_alerts

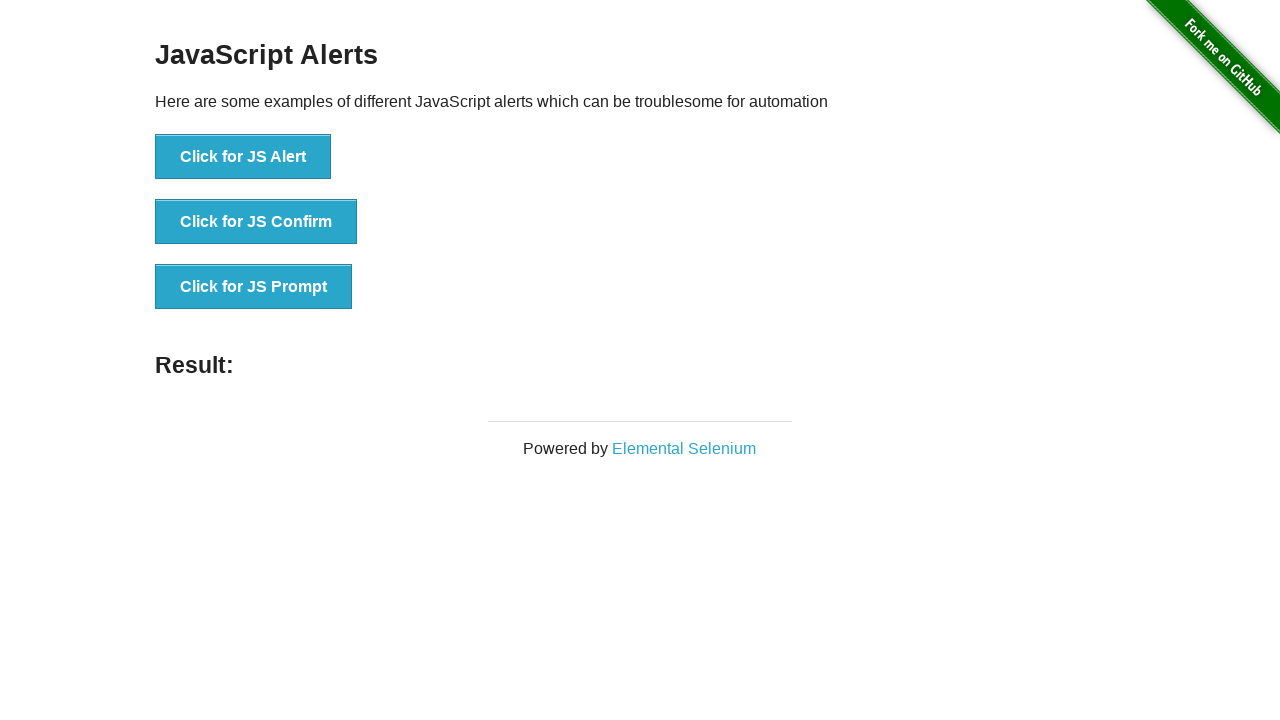

Clicked 'Click for JS Confirm' button to trigger JavaScript confirm dialog at (256, 222) on xpath=//button[normalize-space()='Click for JS Confirm']
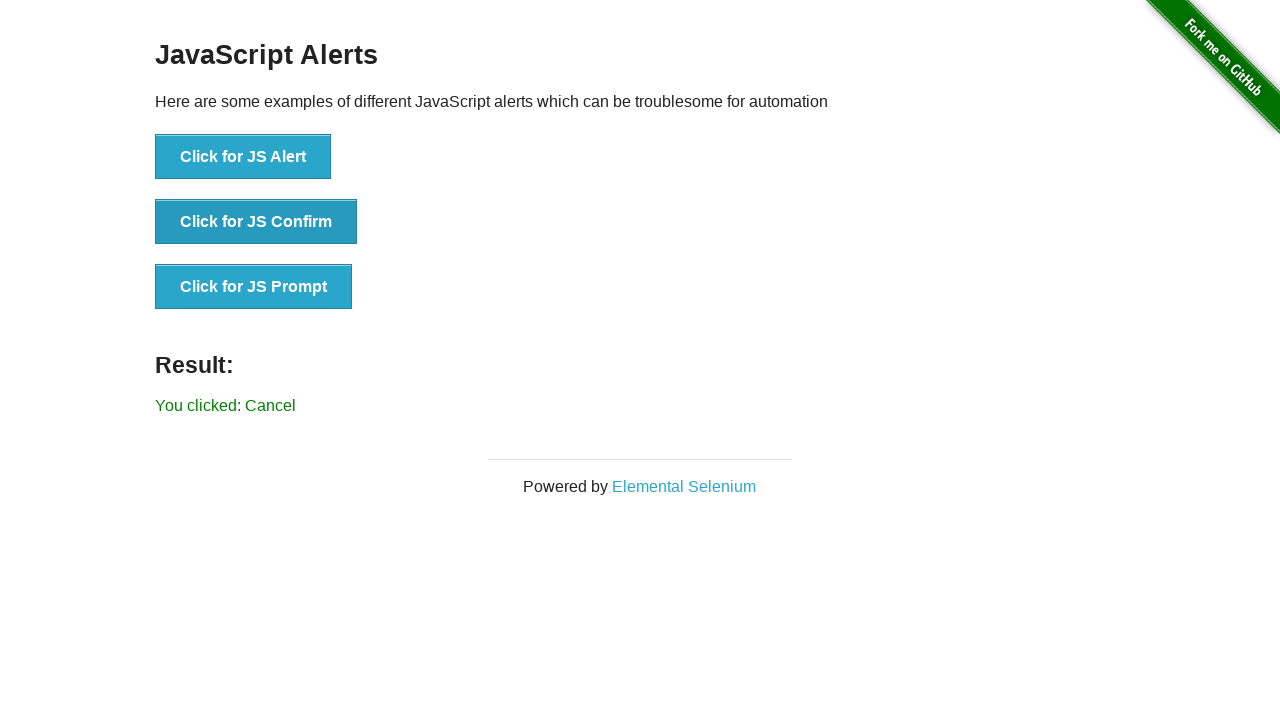

Set up dialog handler to accept confirm dialogs
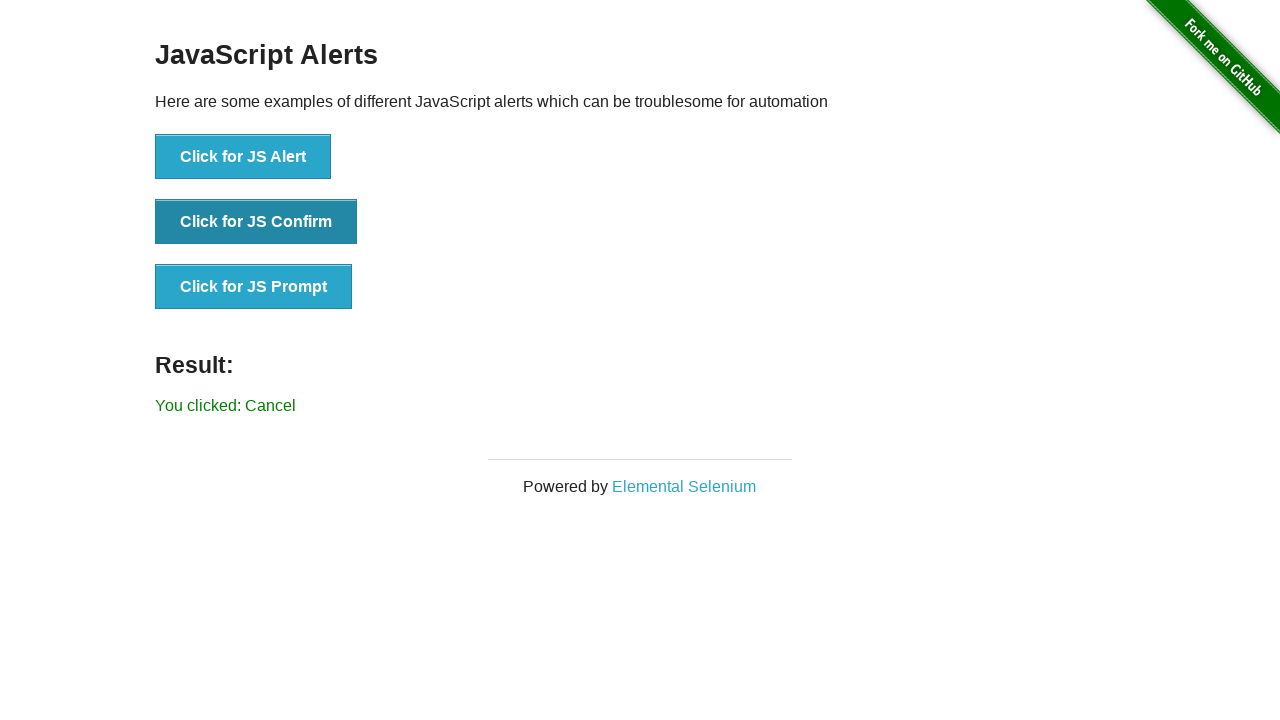

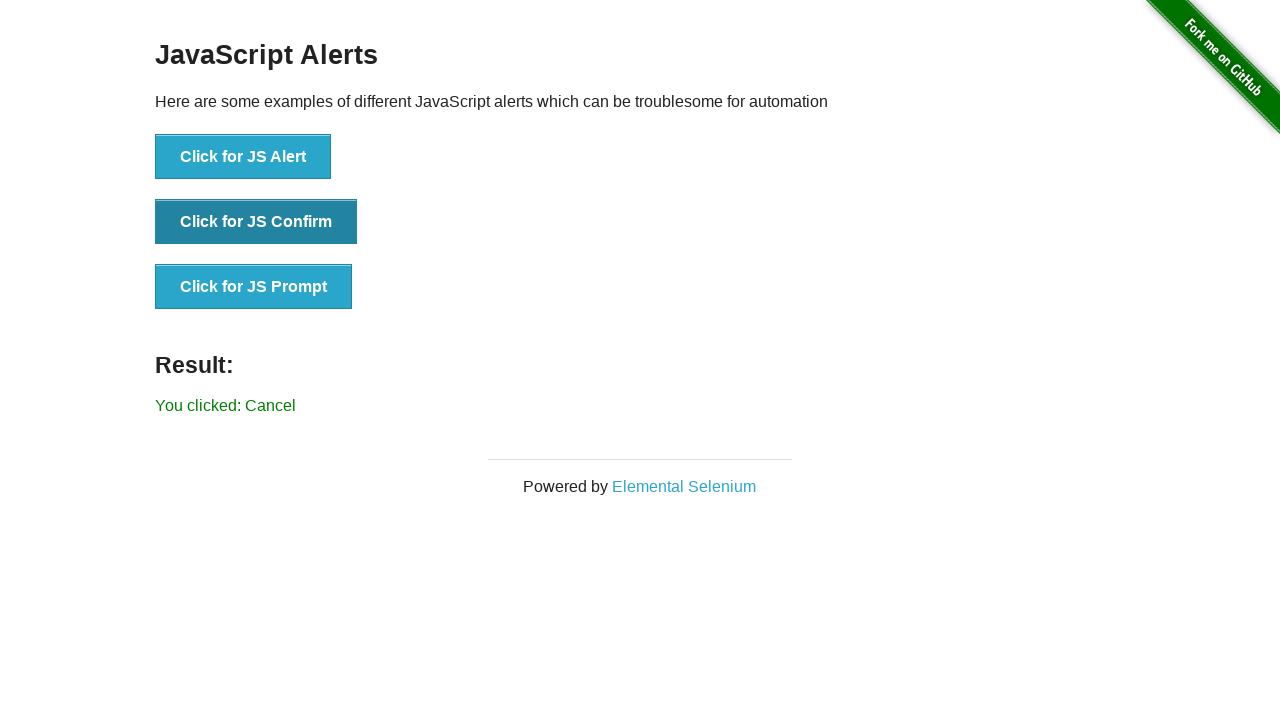